Tests static dropdown selection functionality by selecting options using three different methods: by index, by visible text, and by value

Starting URL: https://rahulshettyacademy.com/dropdownsPractise/

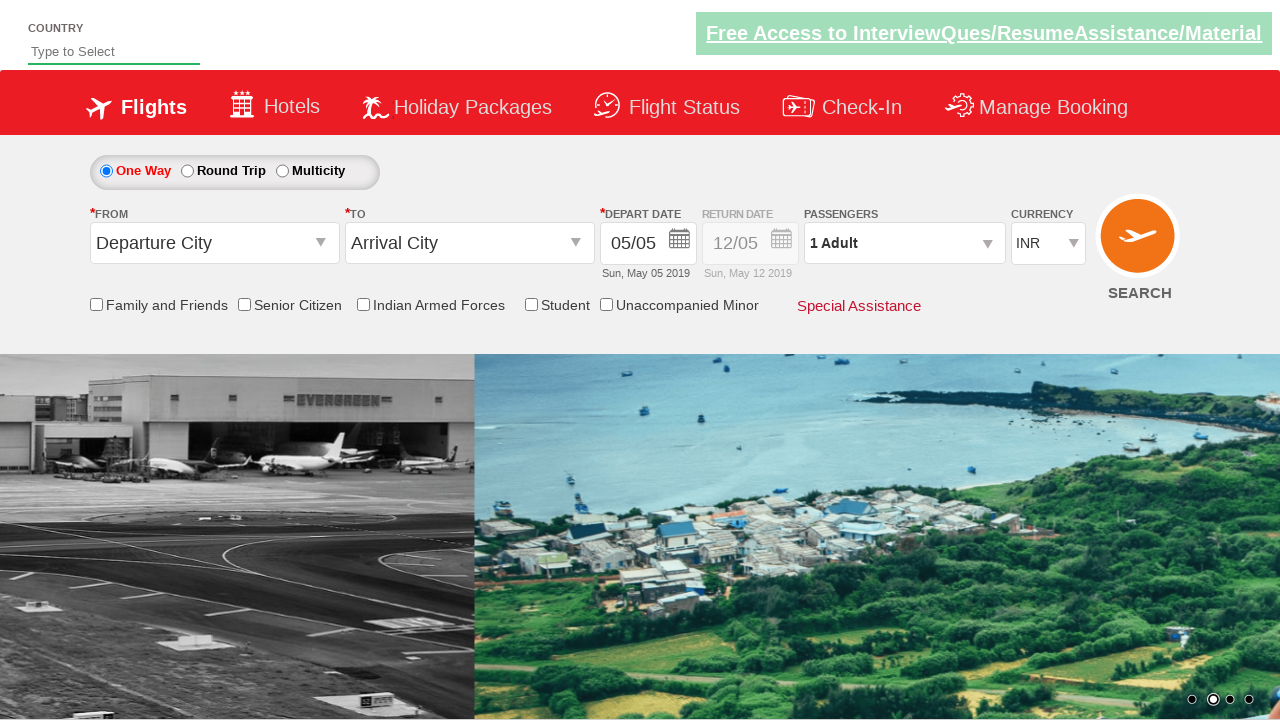

Navigated to dropdowns practice page
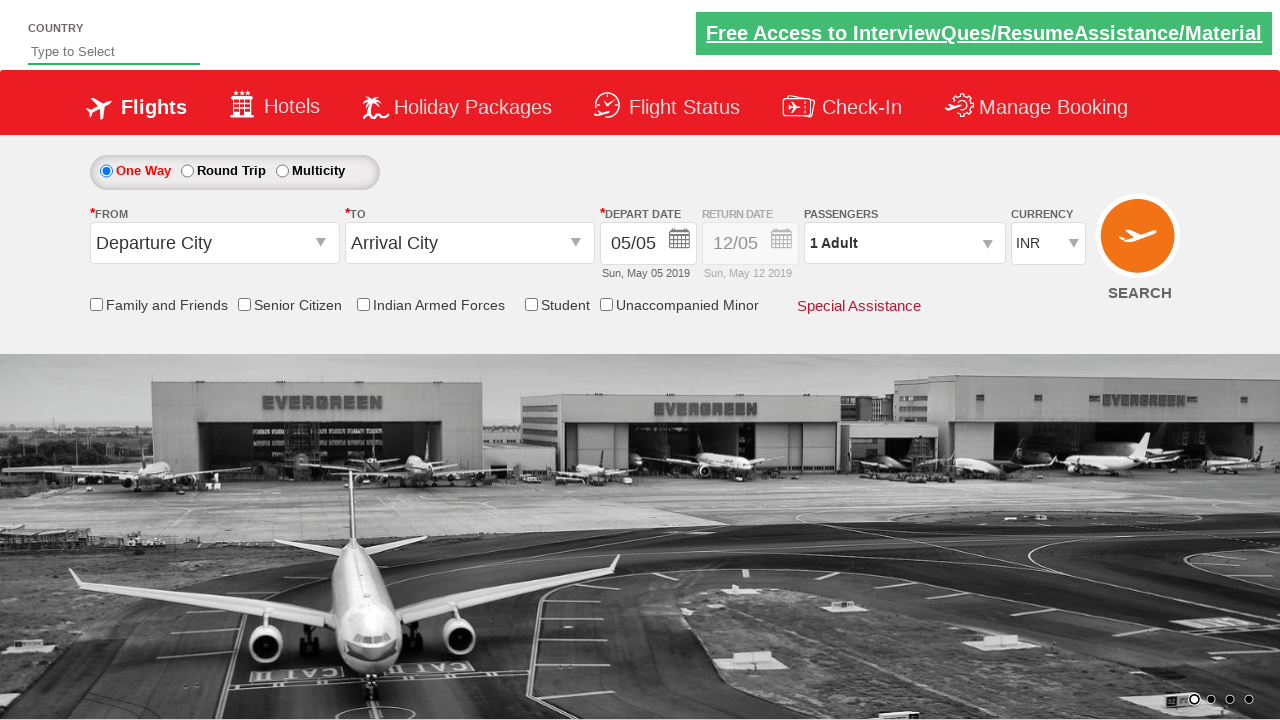

Selected dropdown option by index 3 on #ctl00_mainContent_DropDownListCurrency
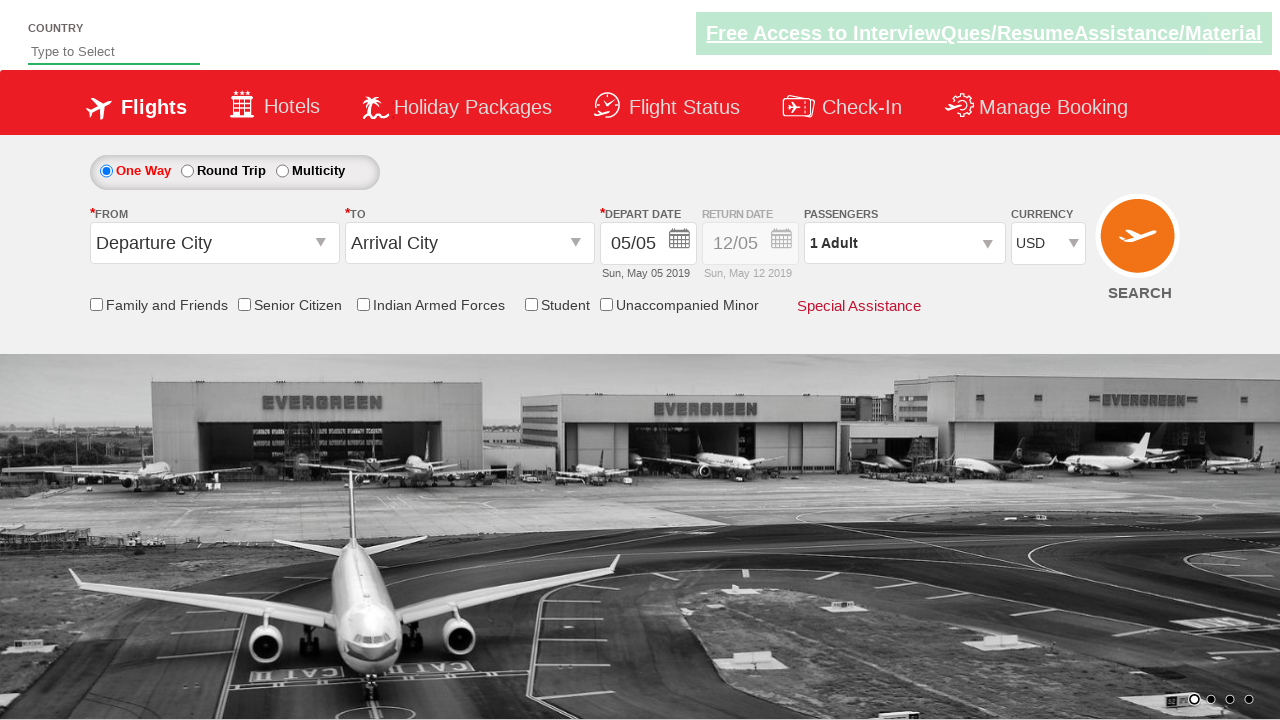

Selected dropdown option by visible text 'AED' on #ctl00_mainContent_DropDownListCurrency
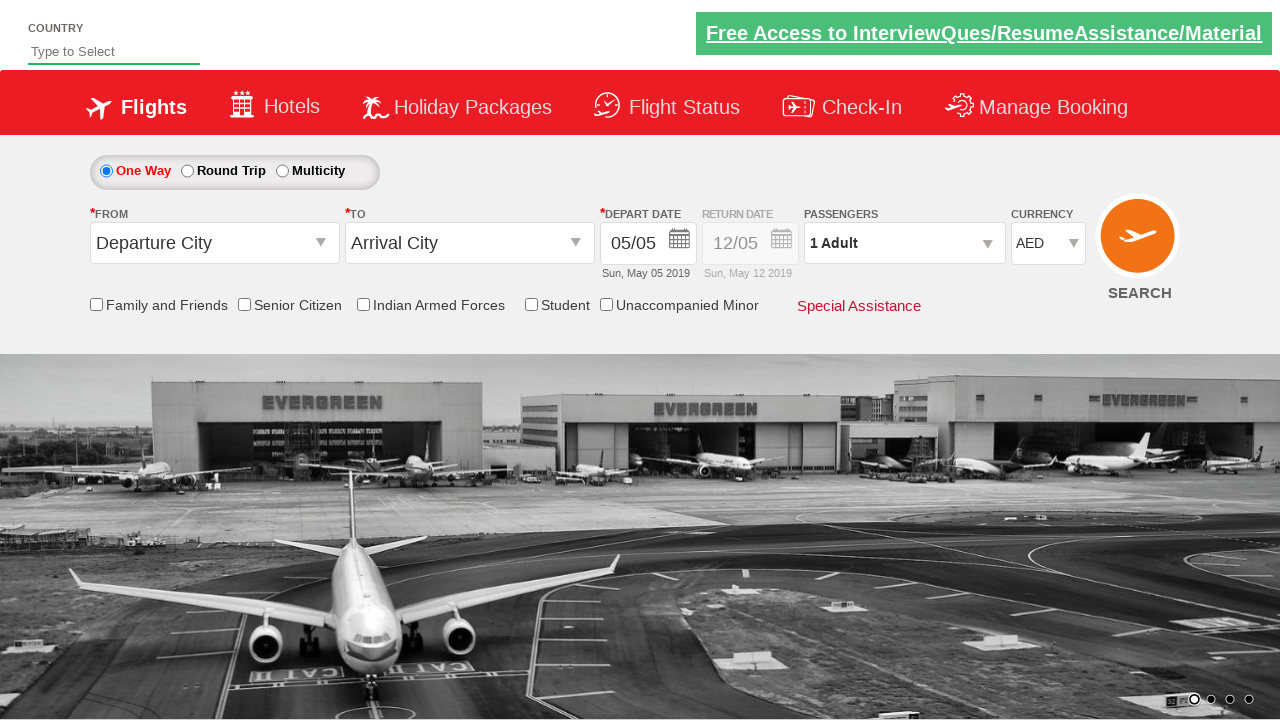

Selected dropdown option by value 'INR' on #ctl00_mainContent_DropDownListCurrency
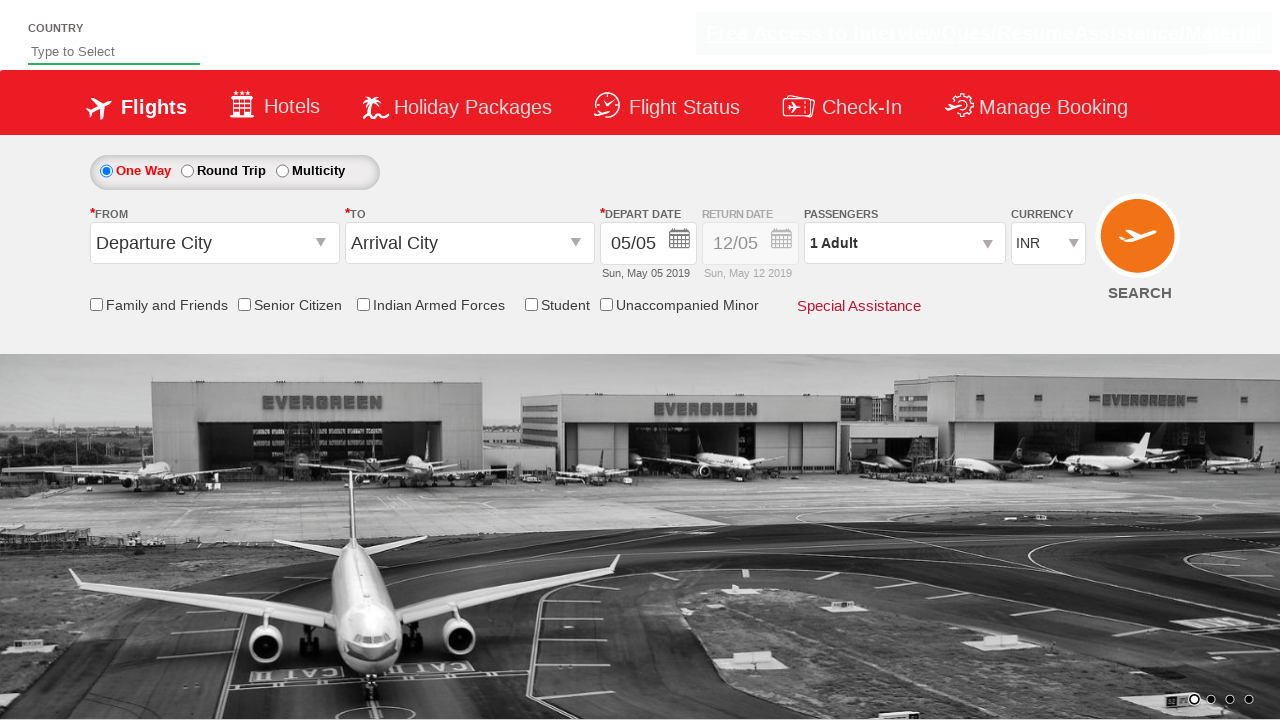

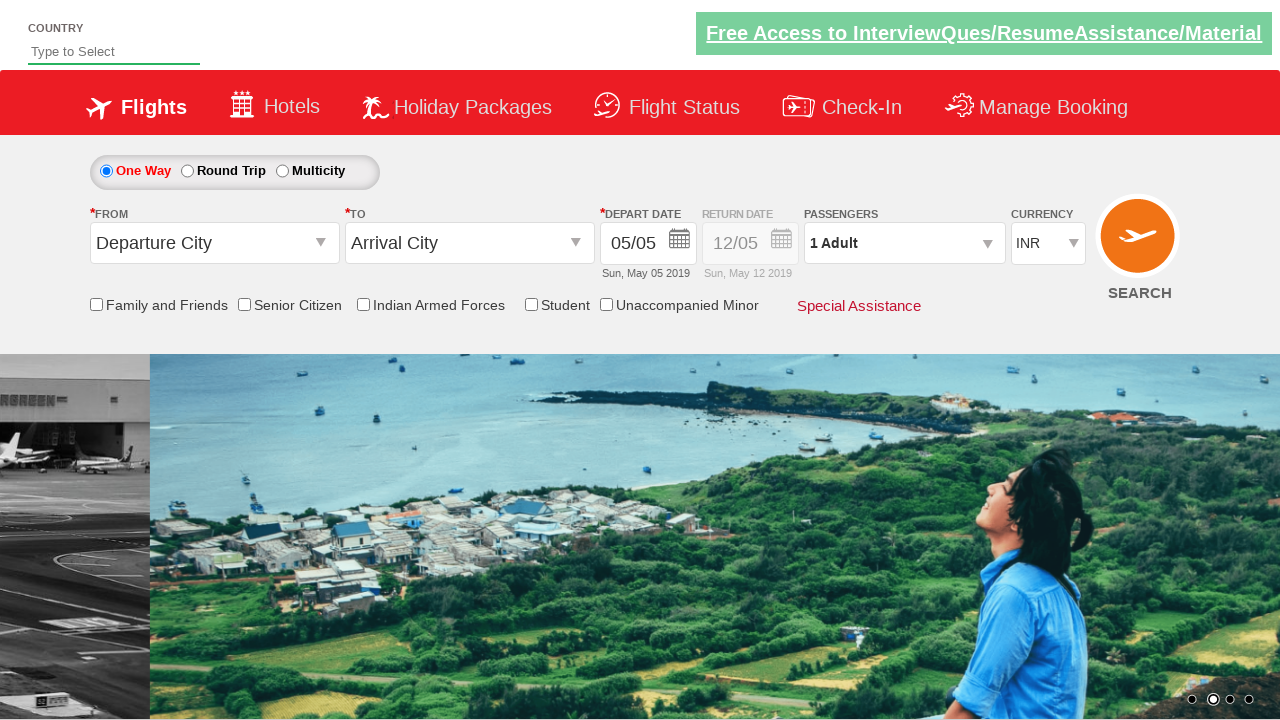